Navigates to the Sauce Demo website and verifies that the page title is "Swag Labs"

Starting URL: https://www.saucedemo.com/

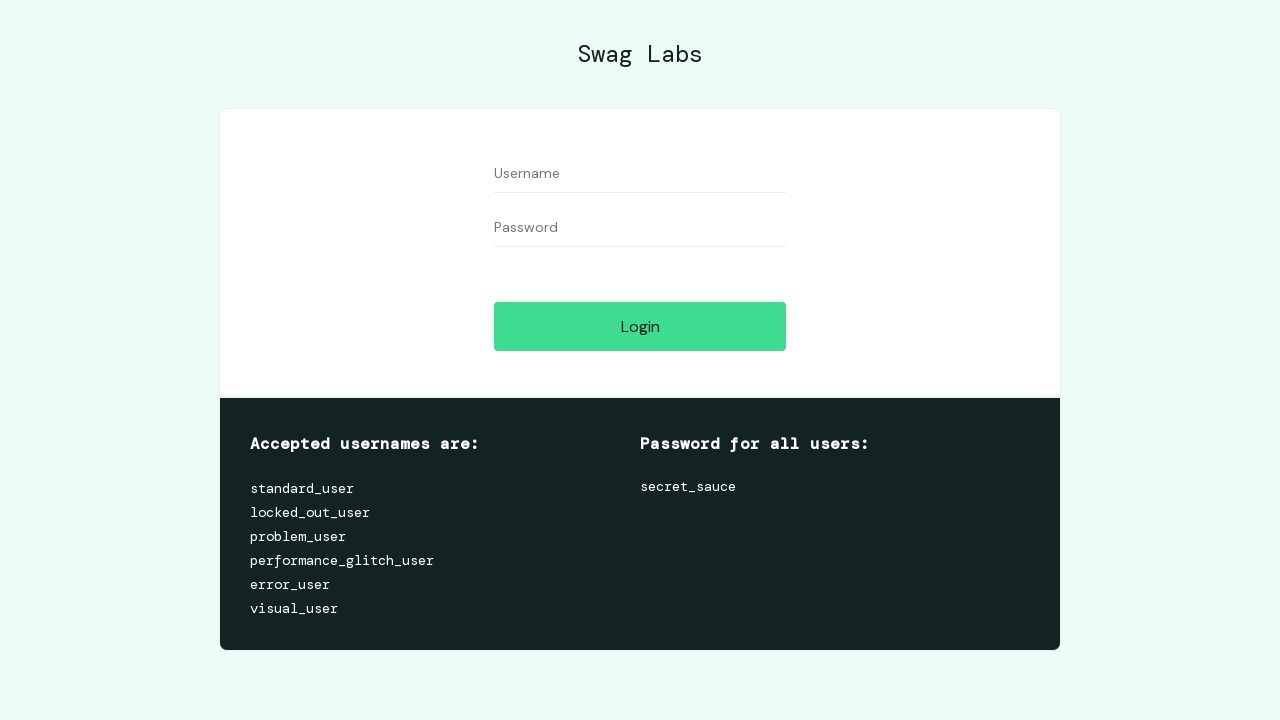

Navigated to Sauce Demo website
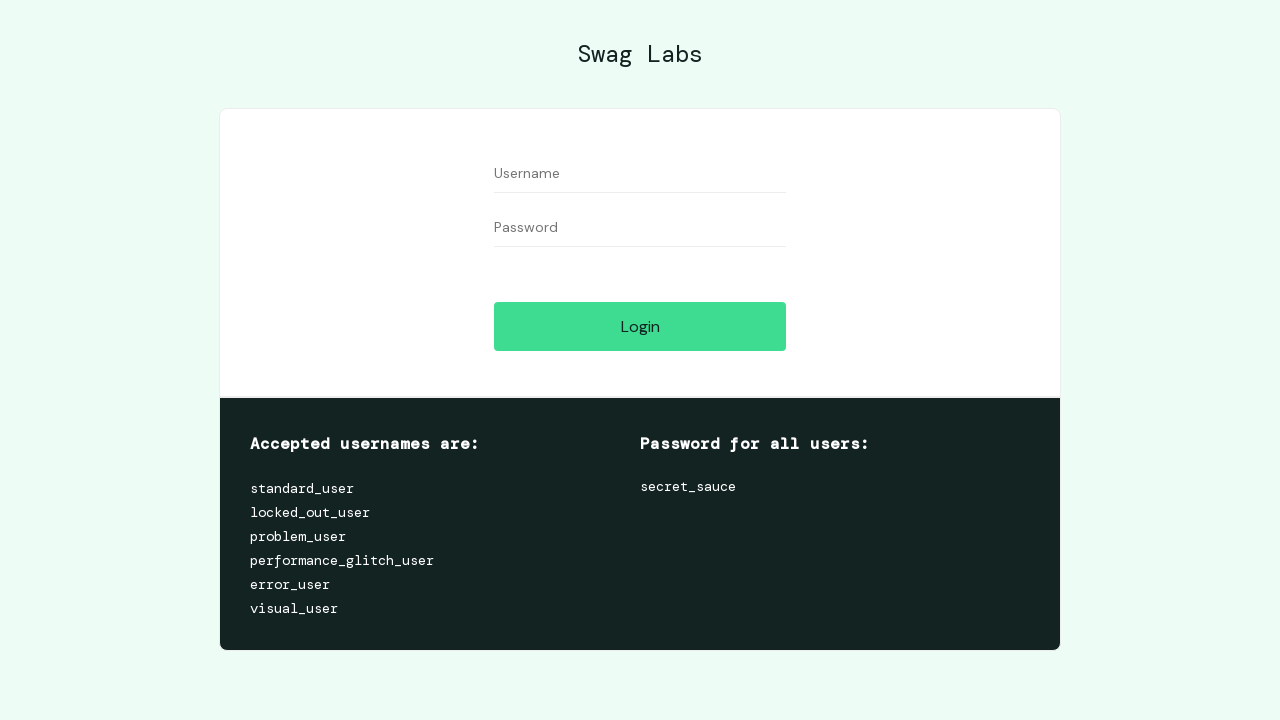

Set viewport size to 1920x1080
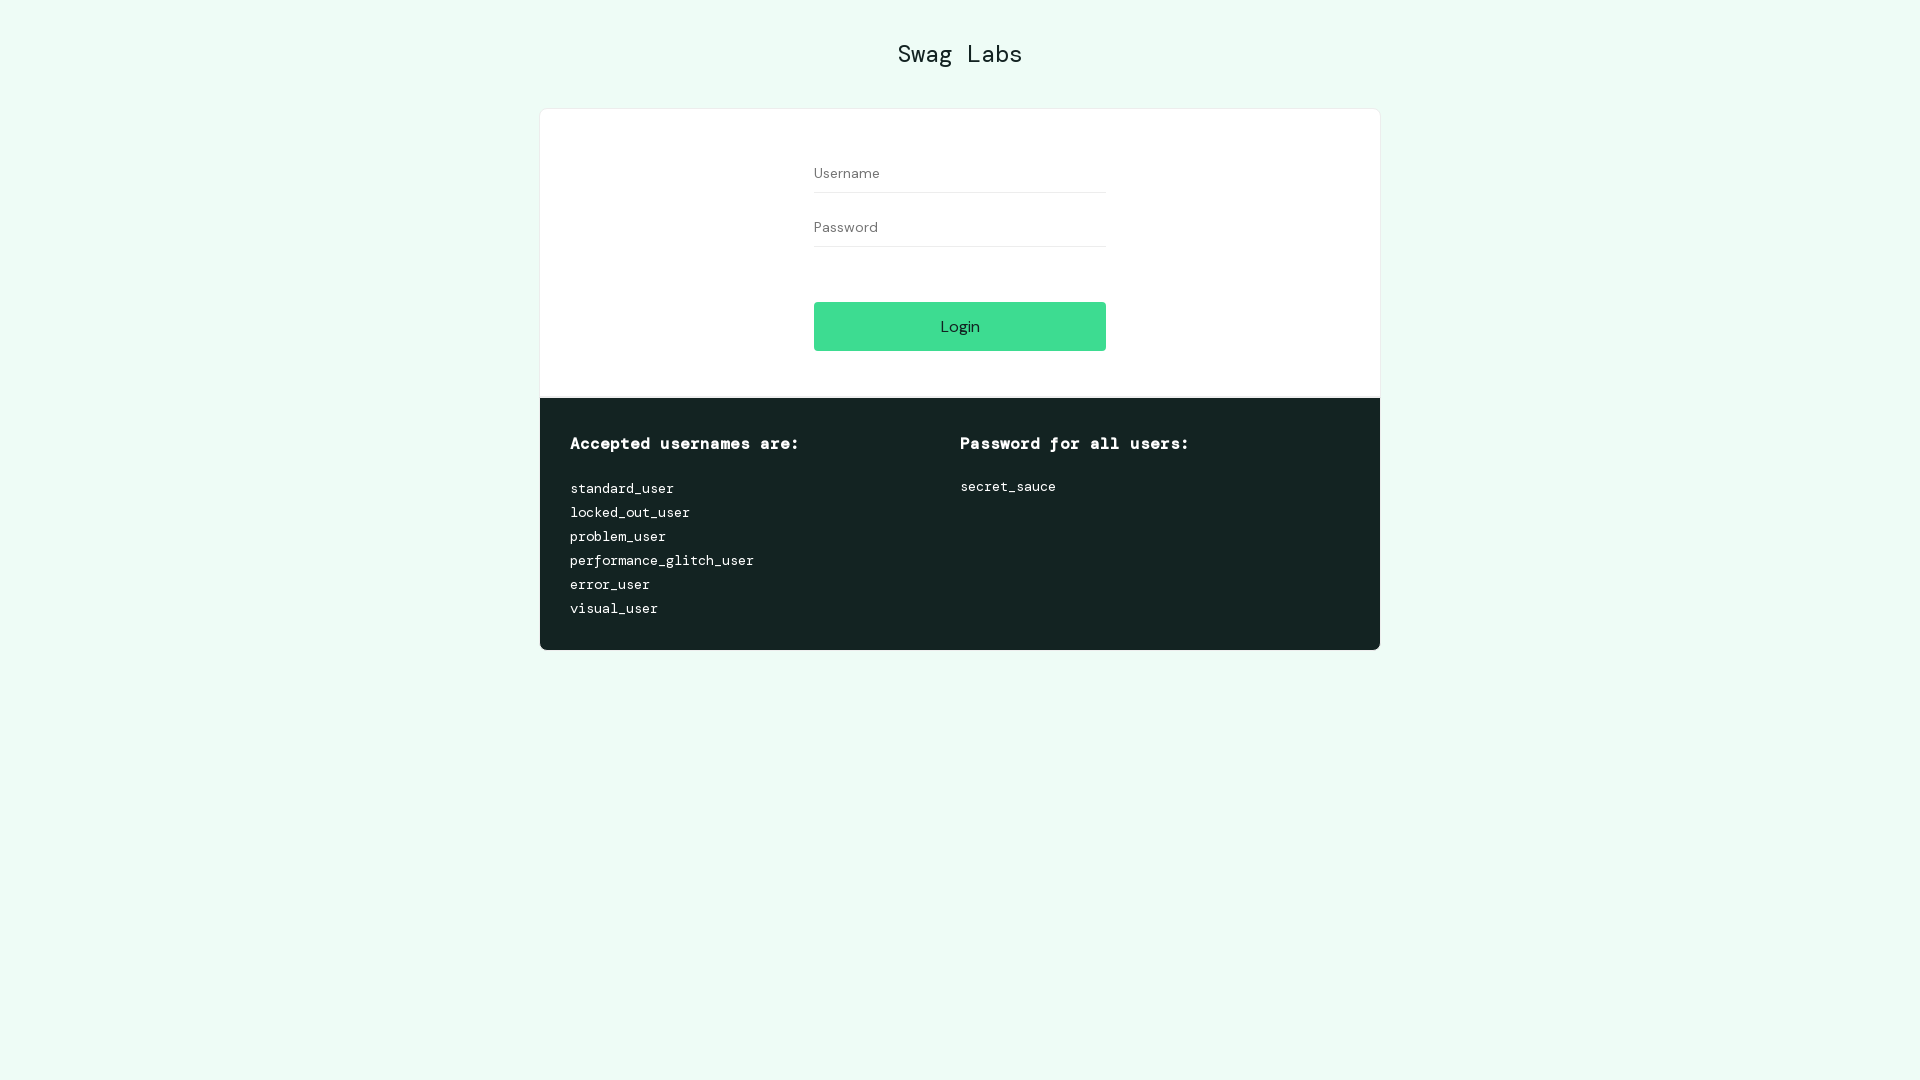

Verified page title is 'Swag Labs'
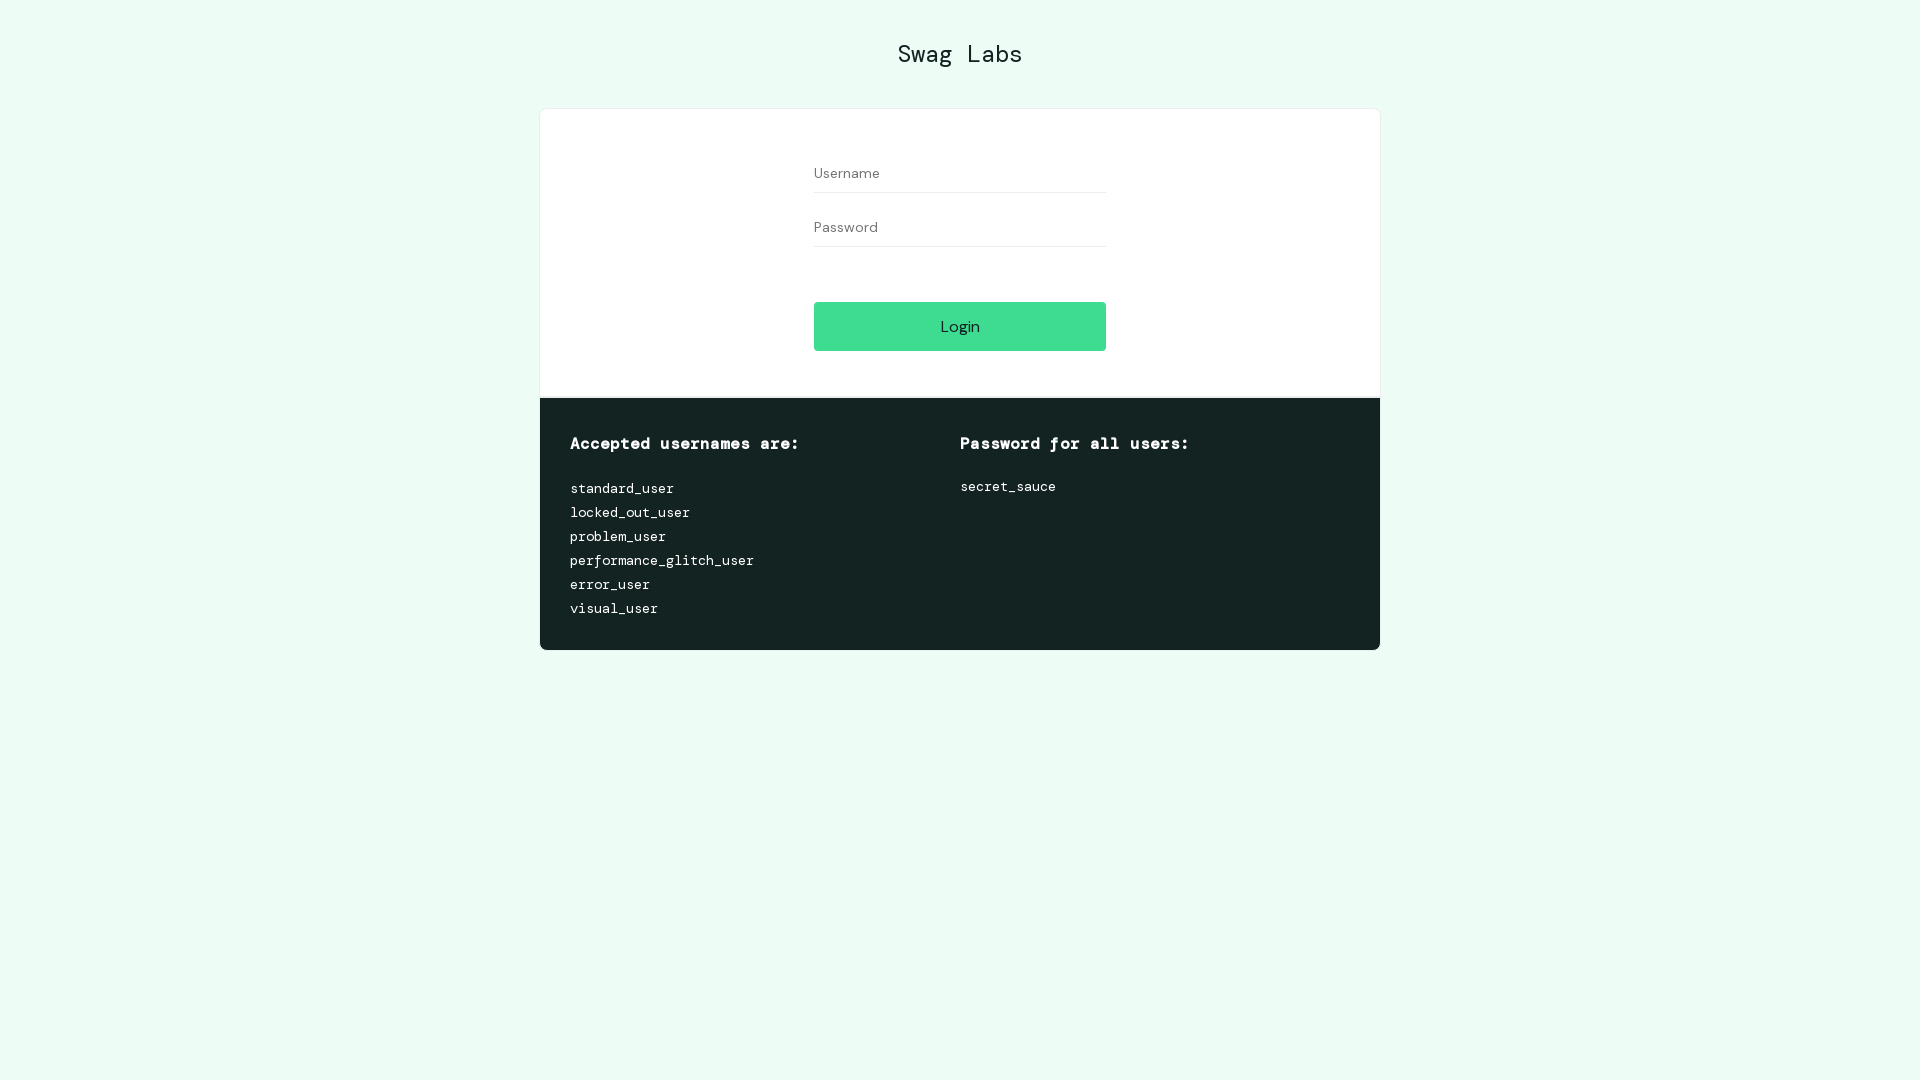

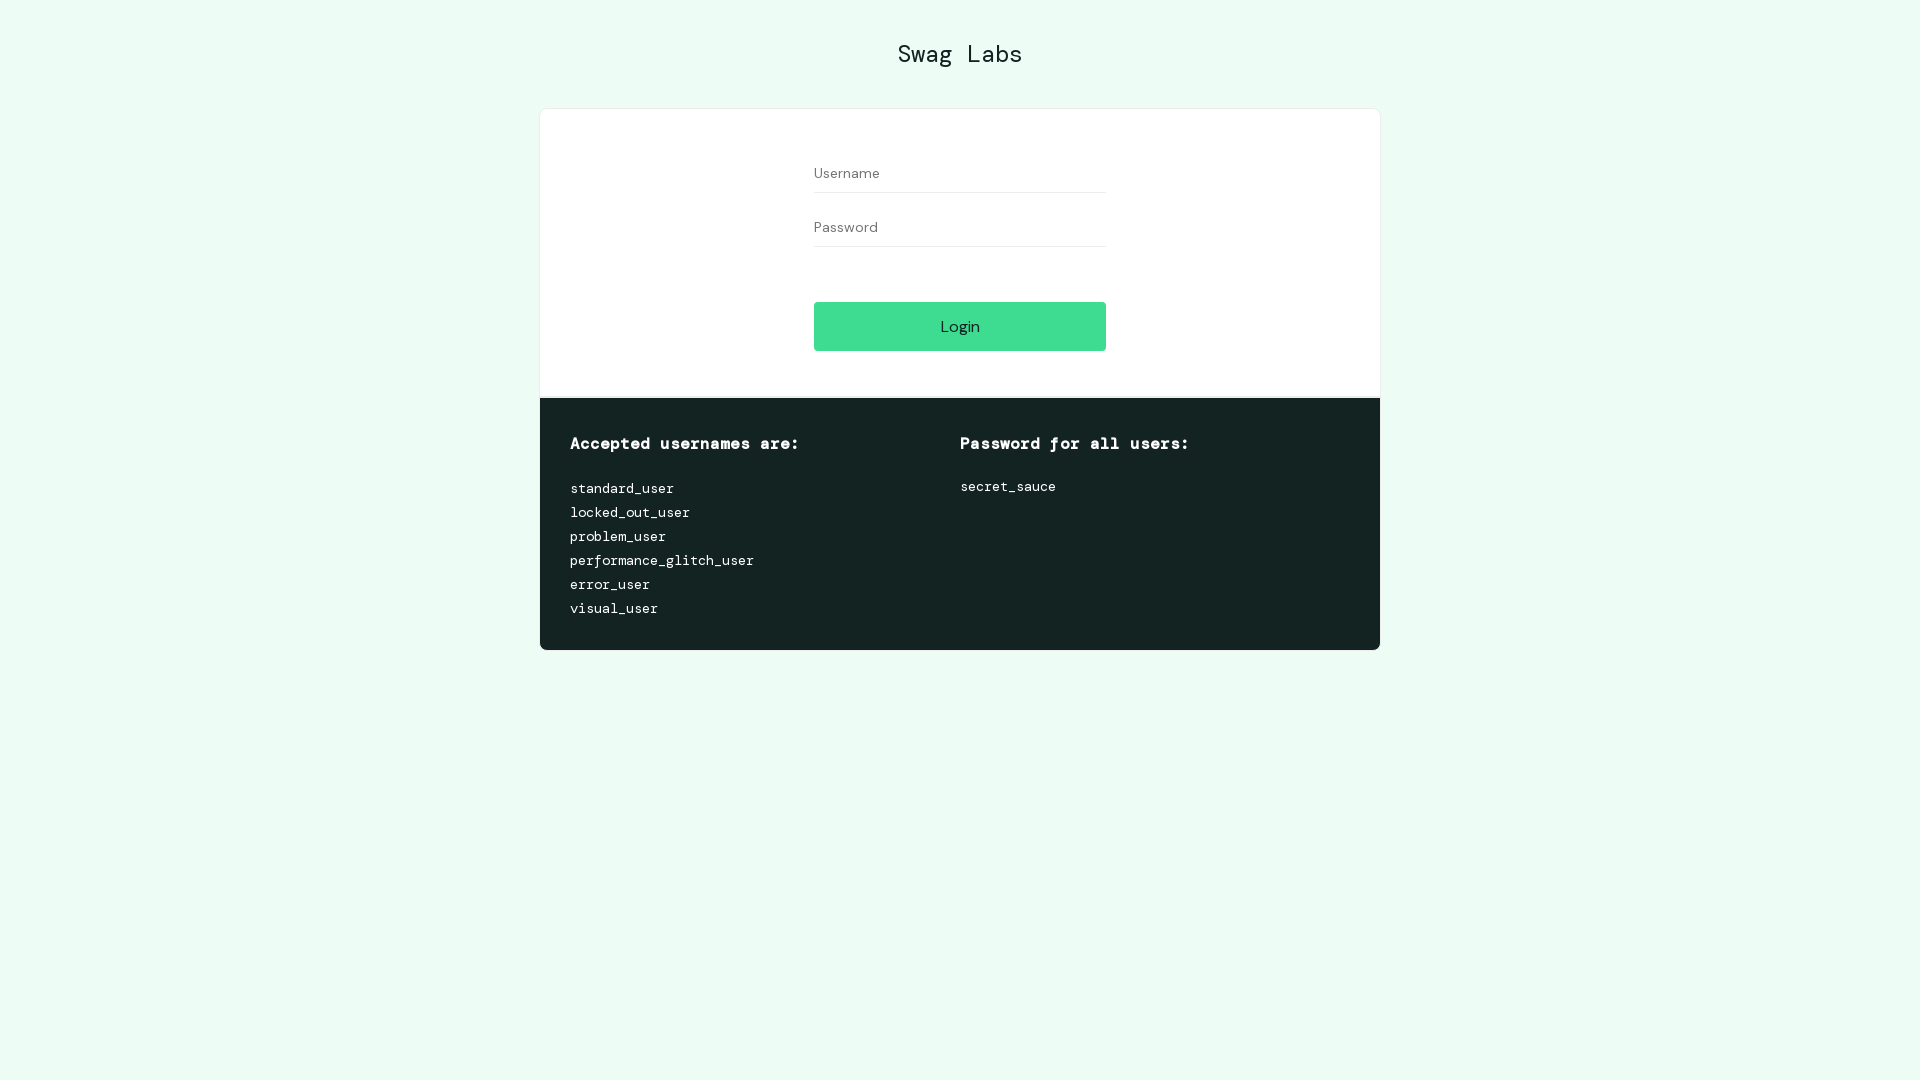